Tests dropdown and multi-selection box interactions on a test page by selecting options from dropdown menus using different selection methods

Starting URL: https://omayo.blogspot.com/

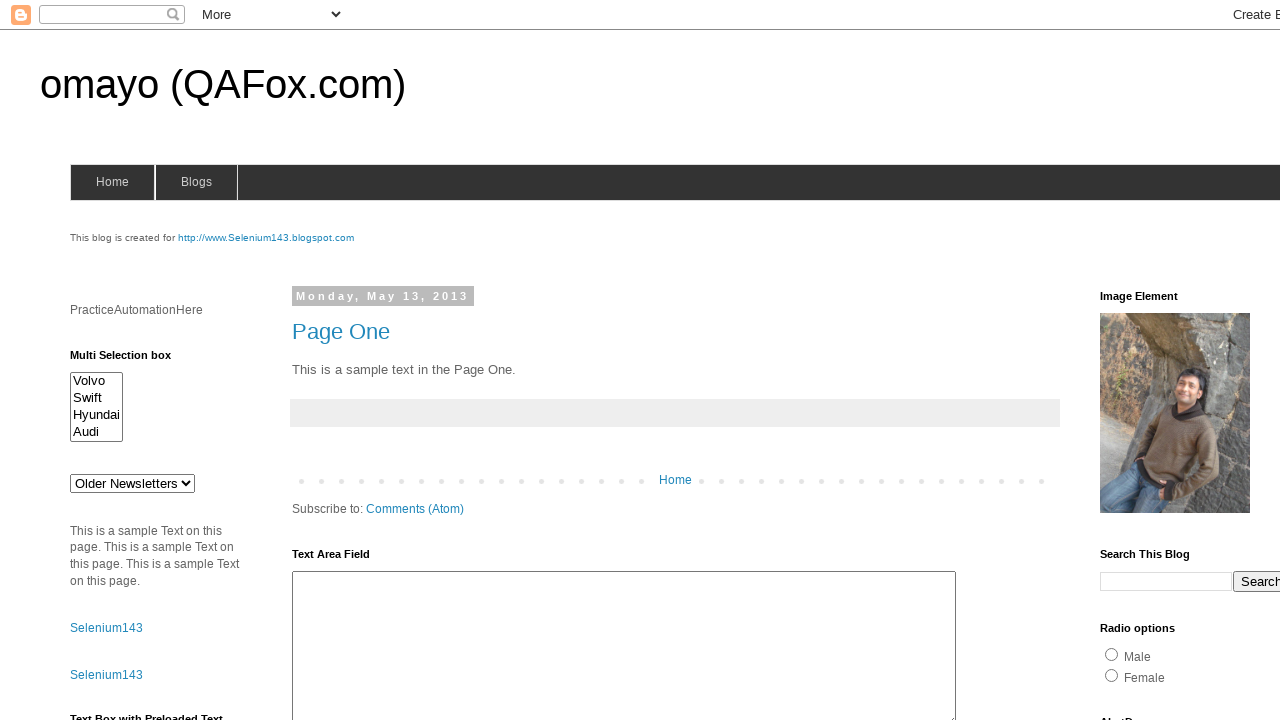

Waited for page to load (domcontentloaded state)
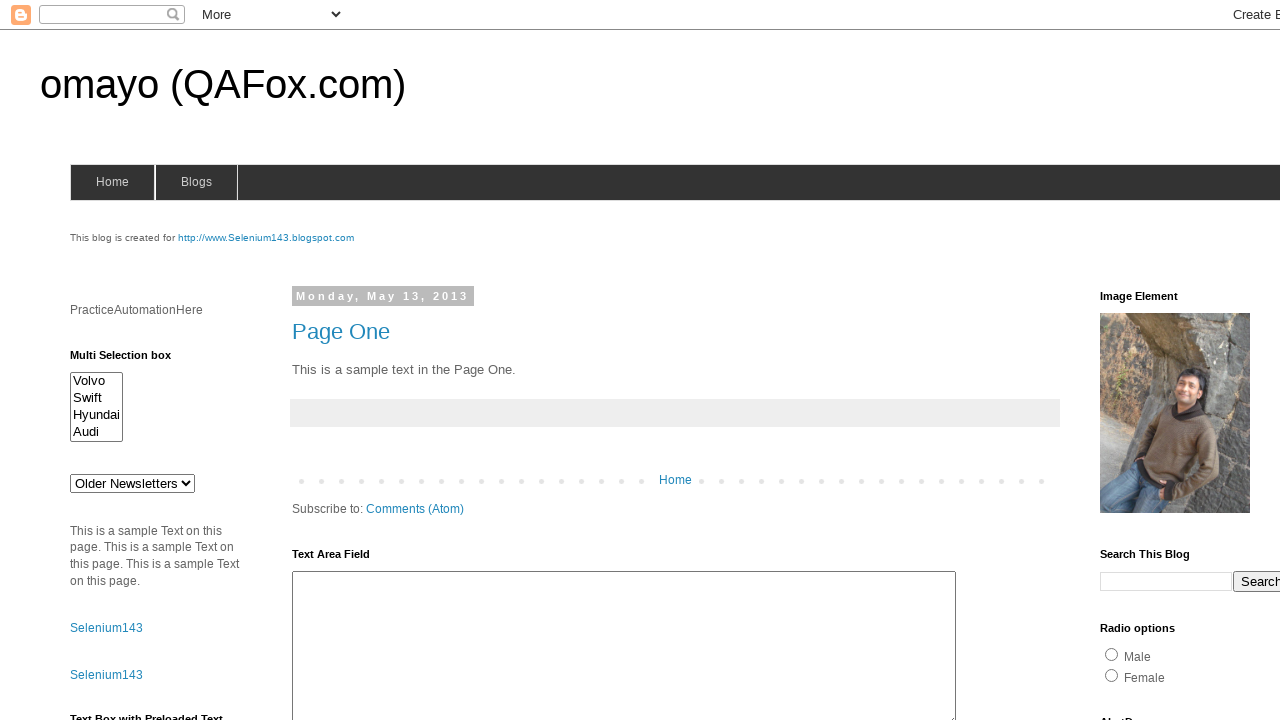

Selected 'doc 3' from single dropdown (Old Newspaper Dropdown) on #drop1
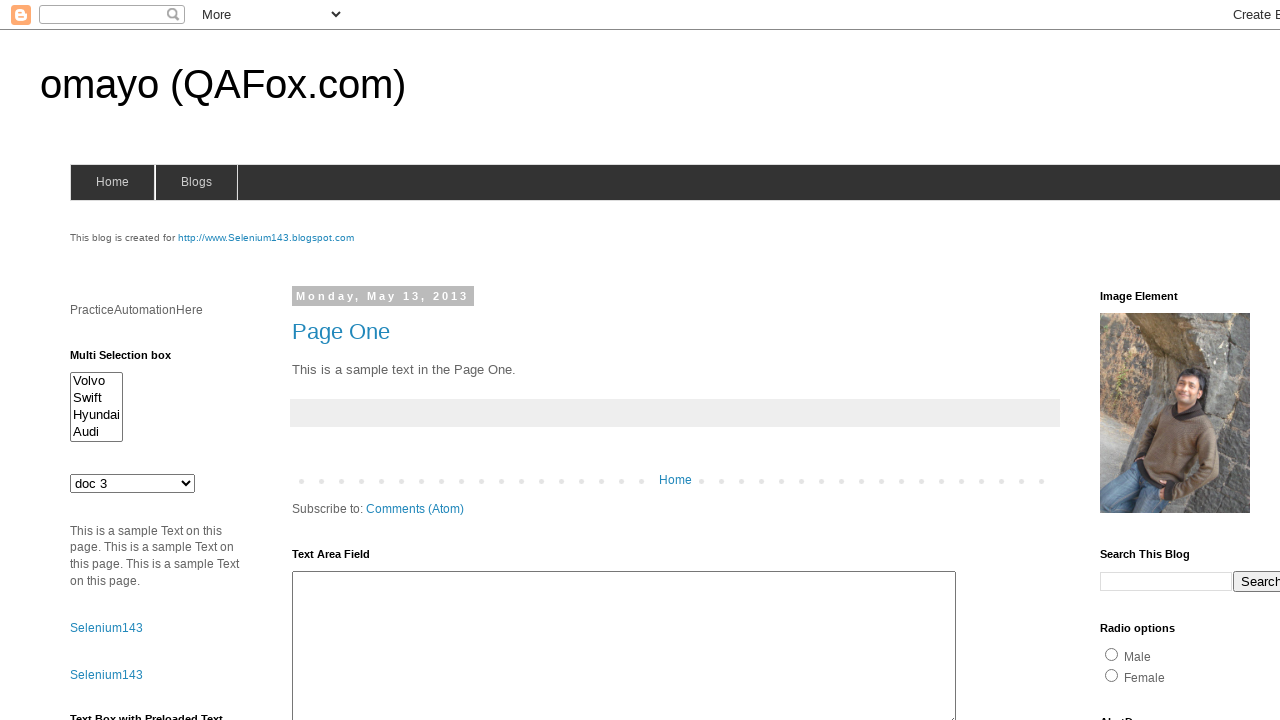

Selected 'Volvo' from multi-selection box on #multiselect1
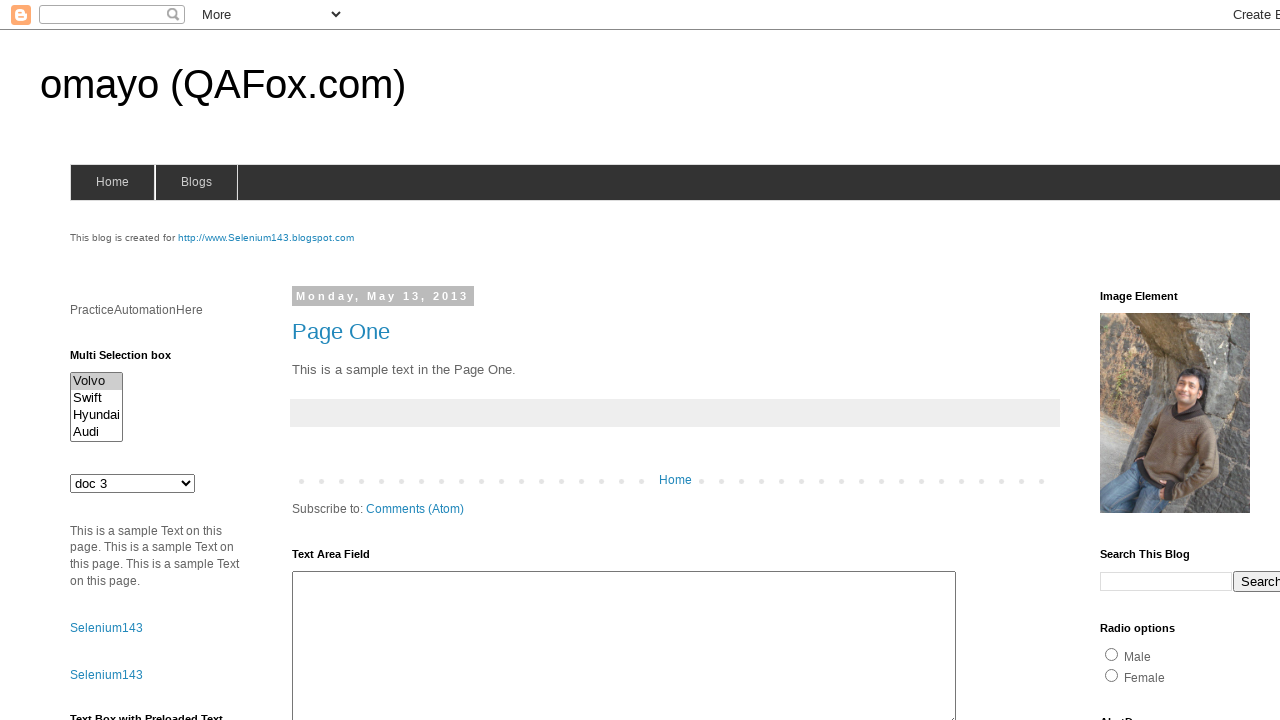

Selected multiple options ('Volvo', 'Hyundai', 'Audi') from multi-selection box on #multiselect1
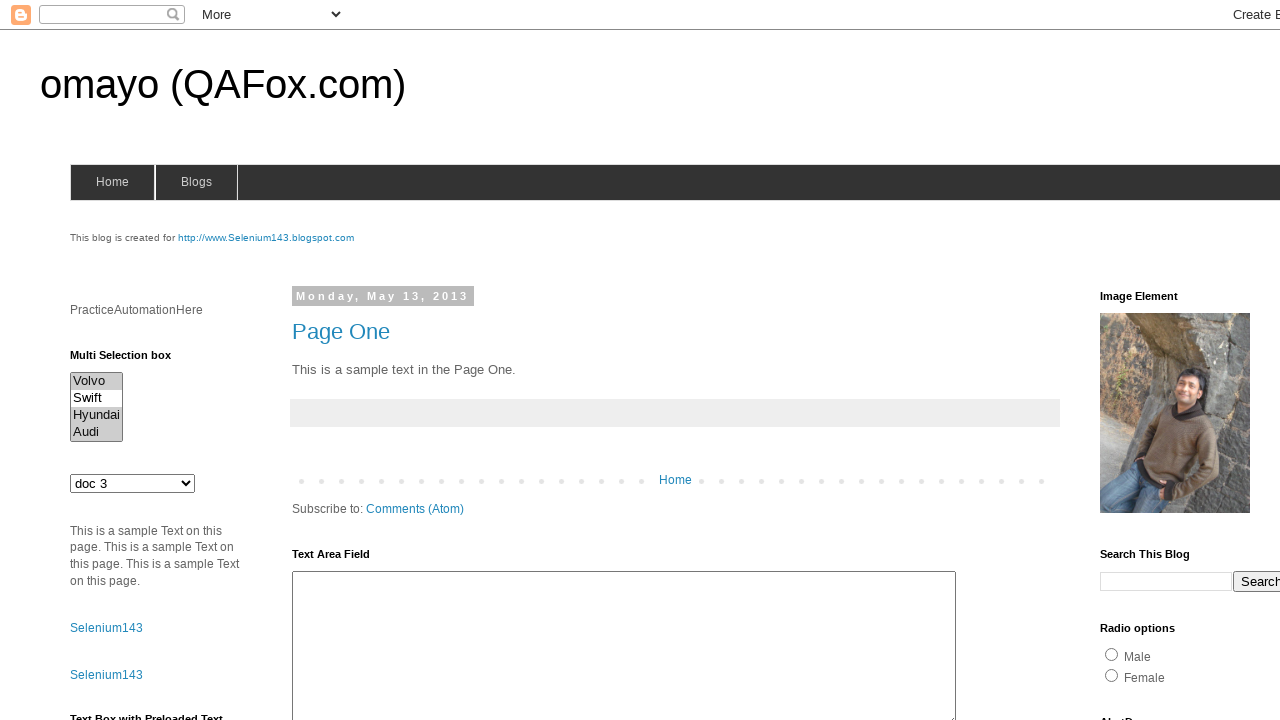

Waited 2 seconds to observe selections
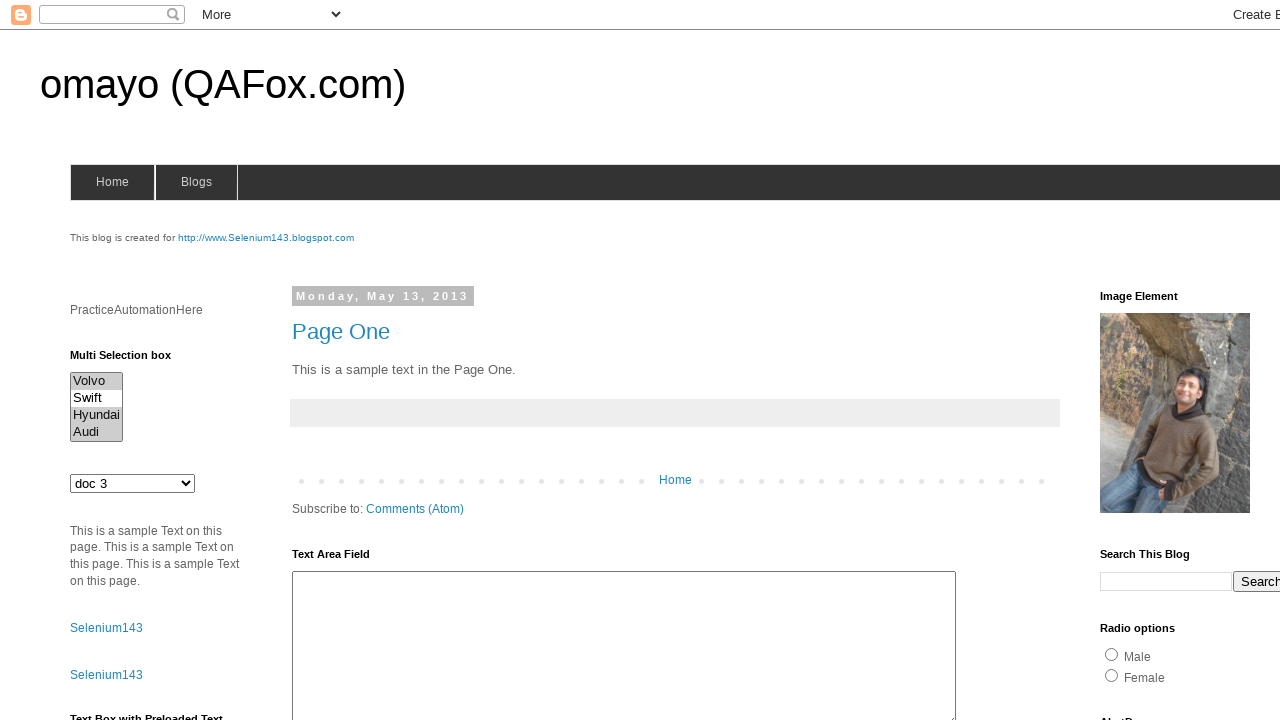

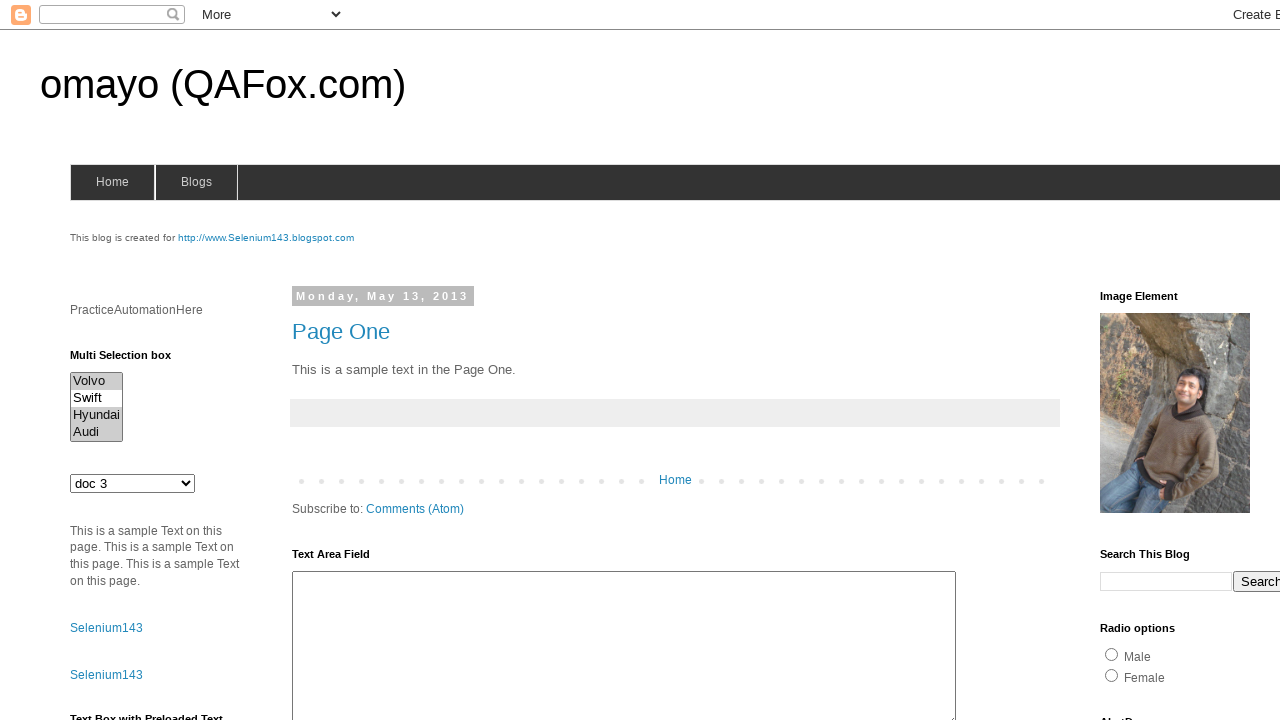